Tests that clicking the Practice Form link on the DemoQA Forms page redirects to the automation practice form page at the expected URL.

Starting URL: https://demoqa.com/forms

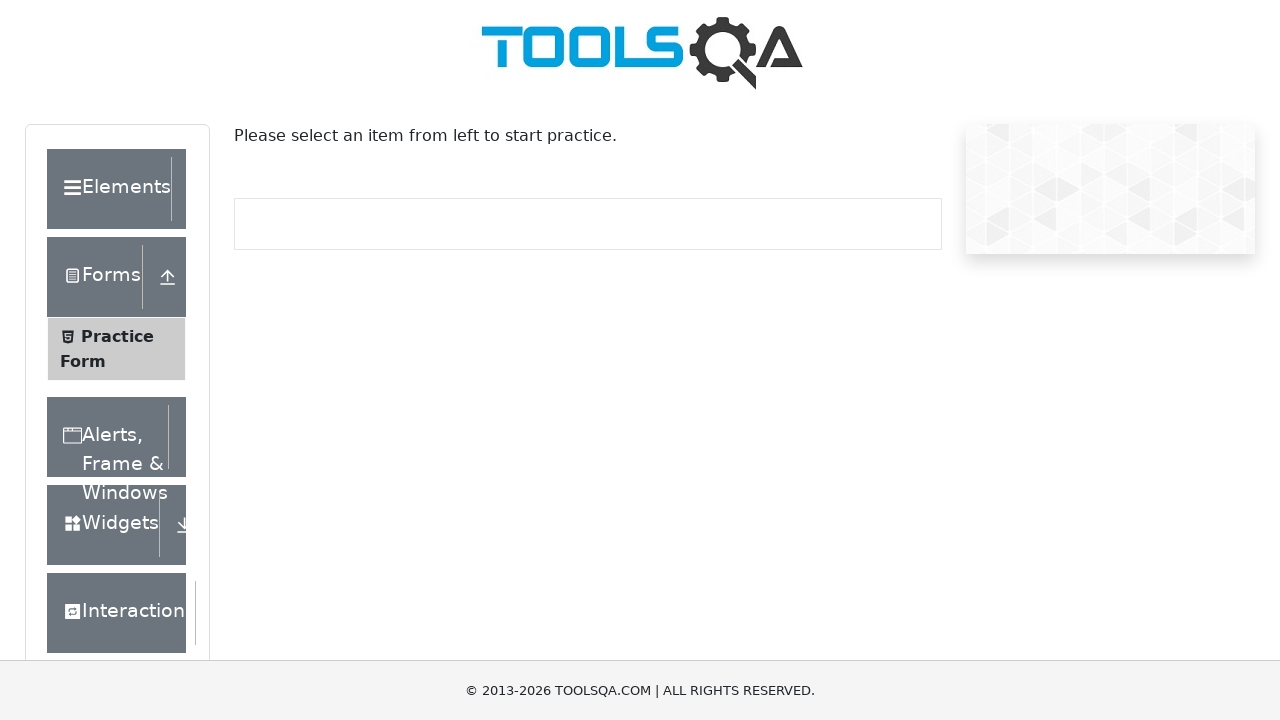

Clicked on Practice Form link at (117, 336) on text=Practice Form
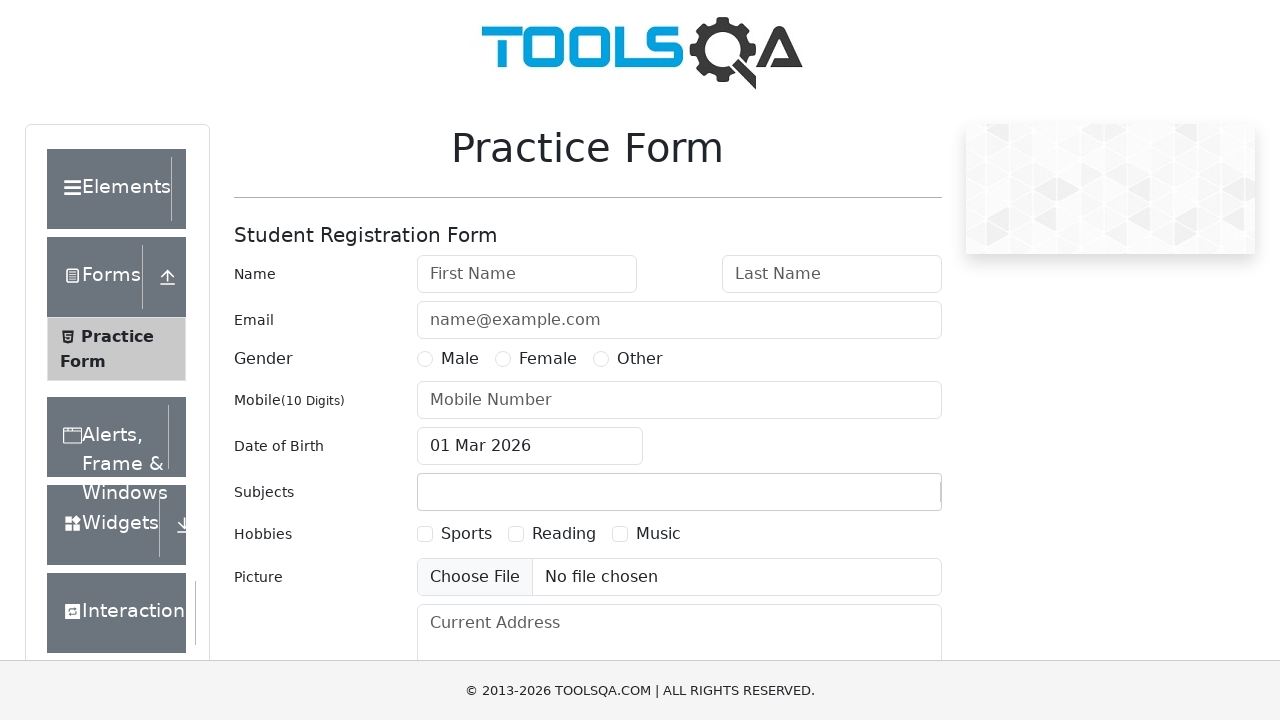

Navigated to automation practice form page at https://demoqa.com/automation-practice-form
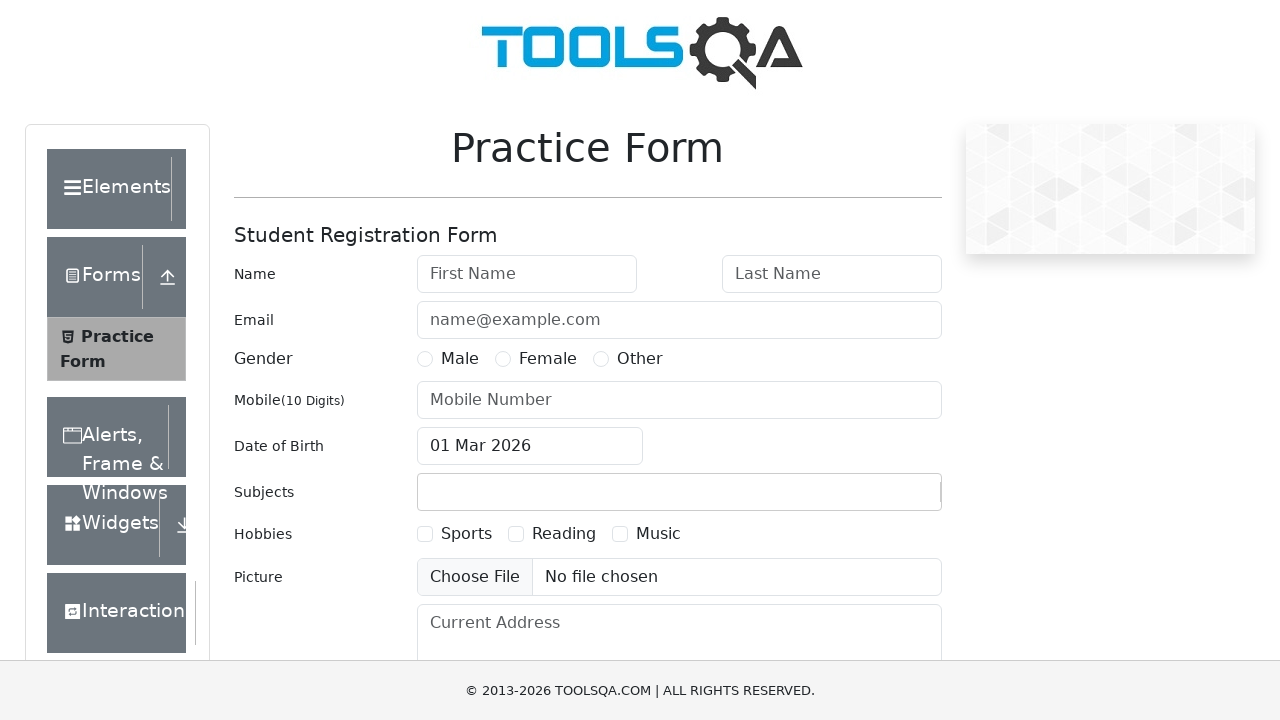

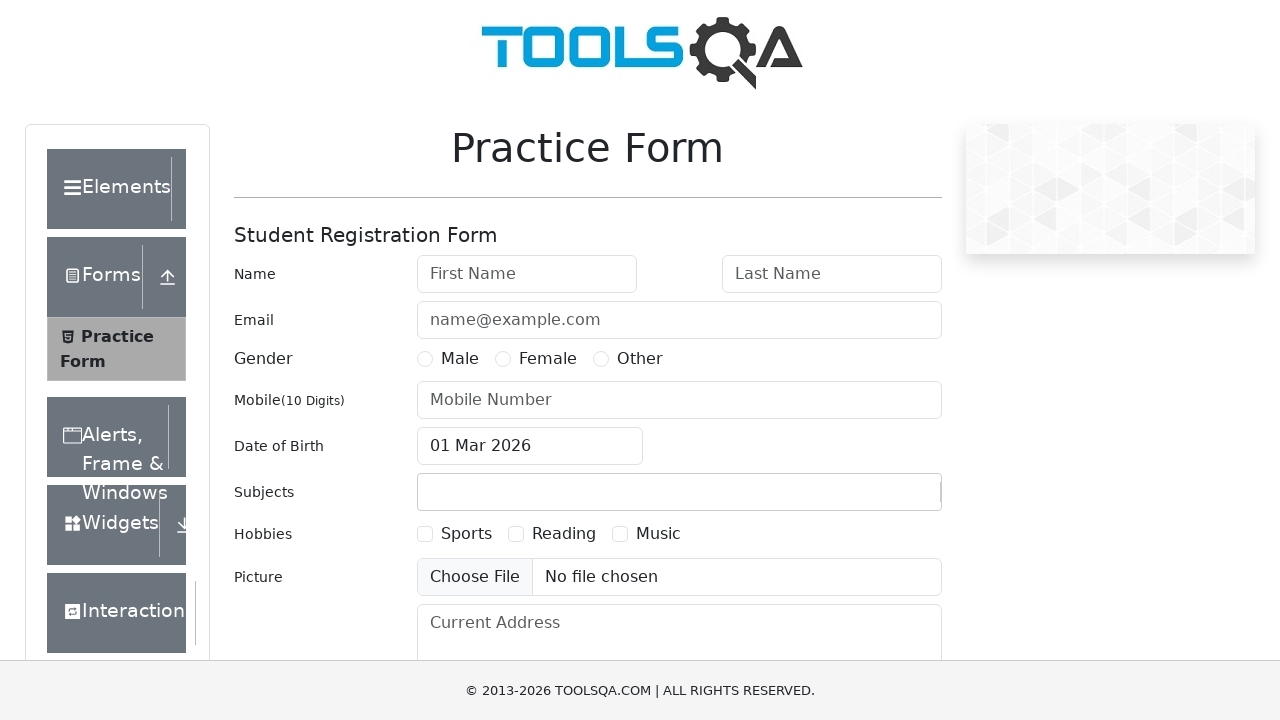